Tests scrolling functionality on a practice automation page by scrolling the main window and a specific table element

Starting URL: https://rahulshettyacademy.com/AutomationPractice/

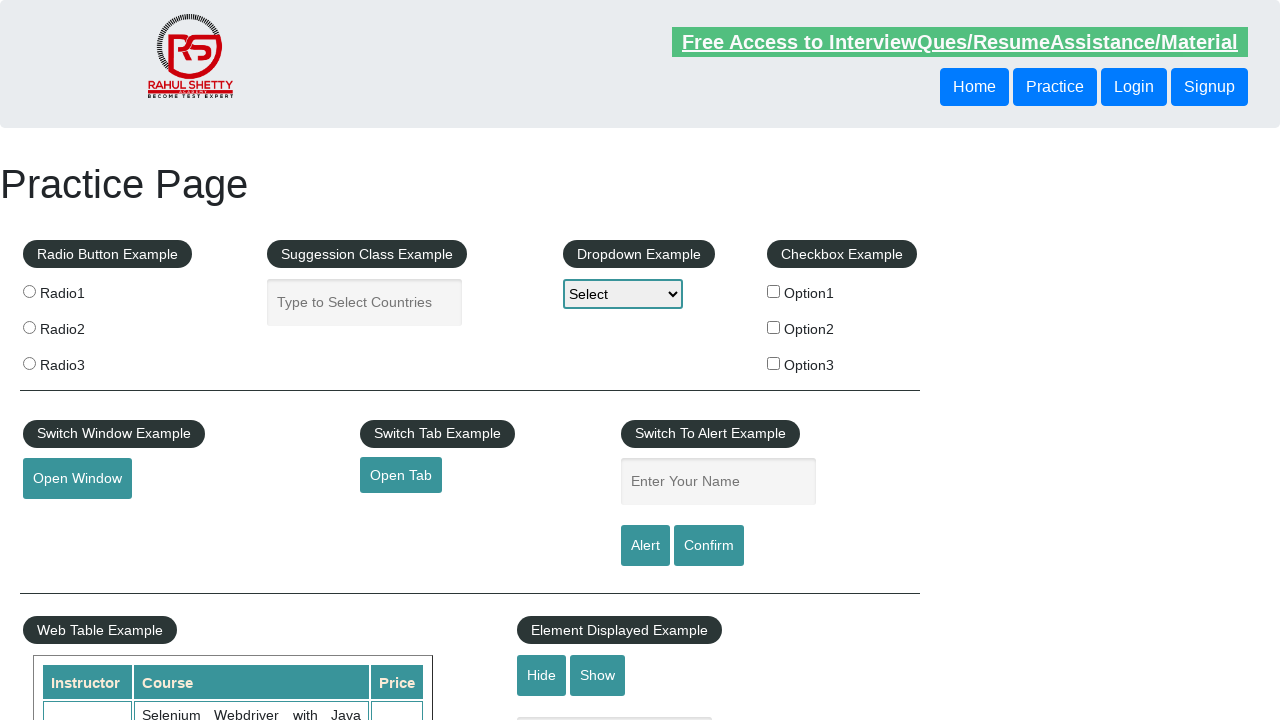

Scrolled main window down by 500 pixels
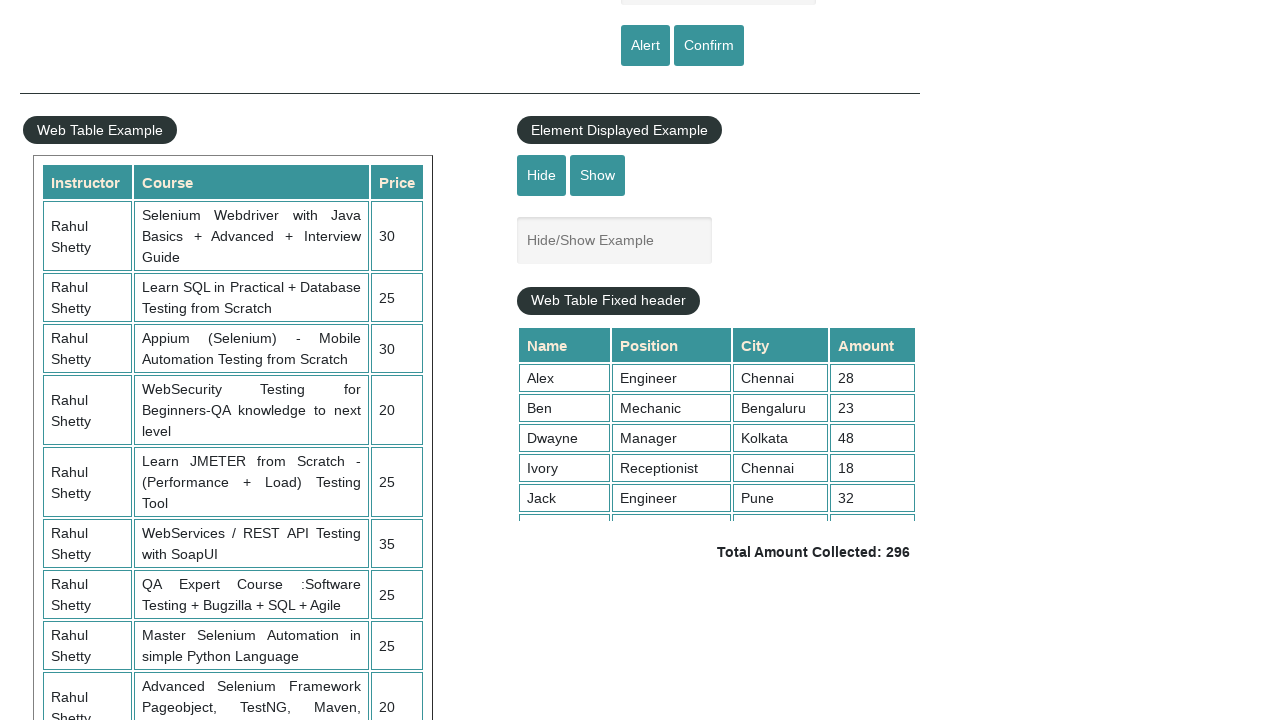

Scrolled table element down by 5000 pixels
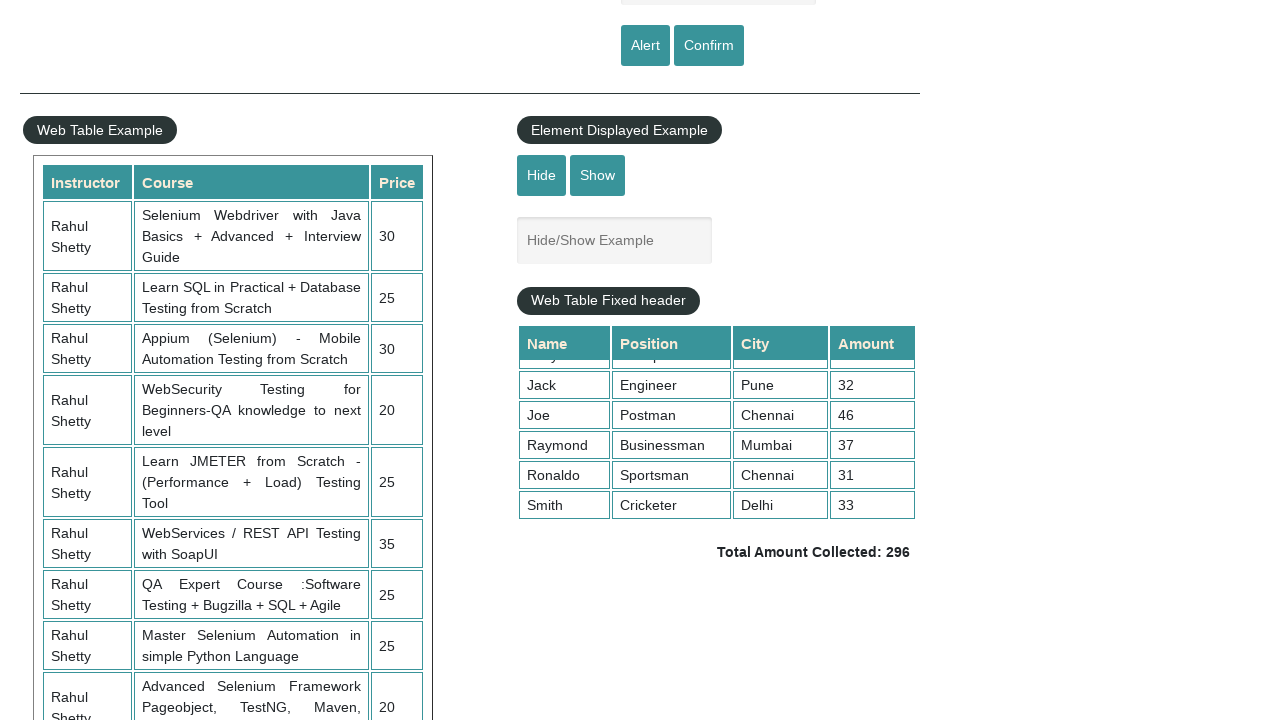

Waited 1000ms for scrolling to complete
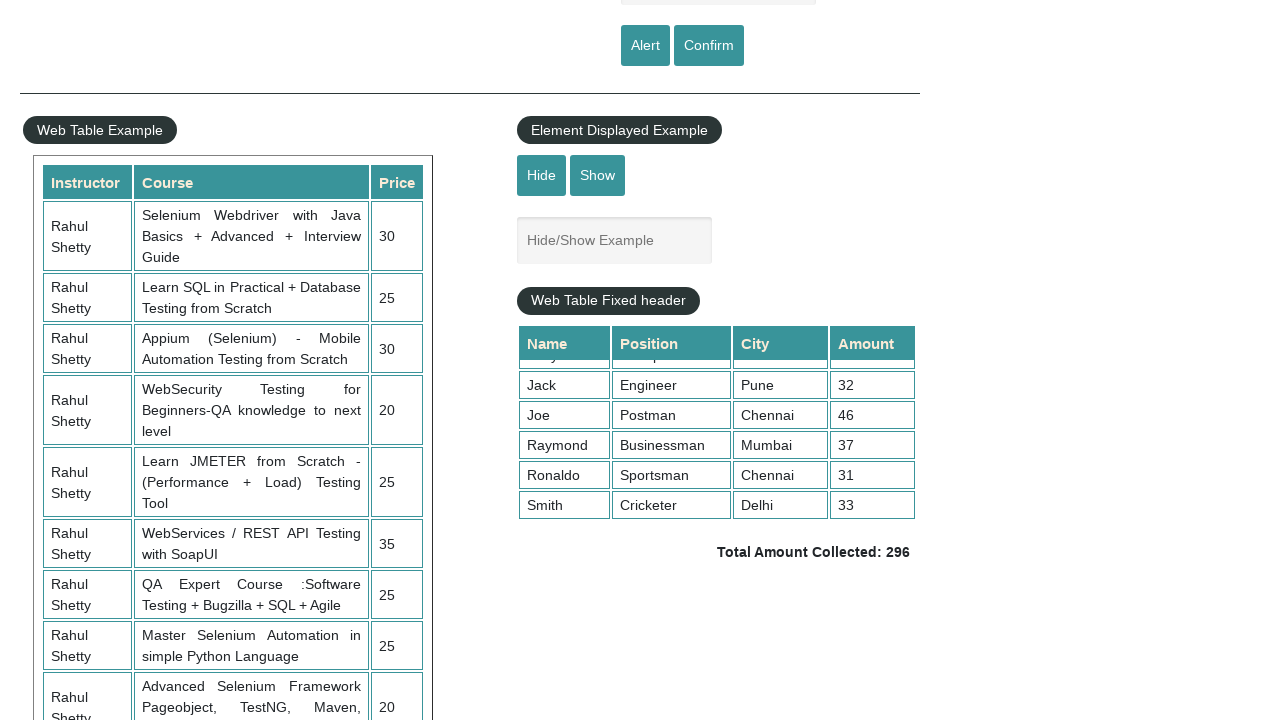

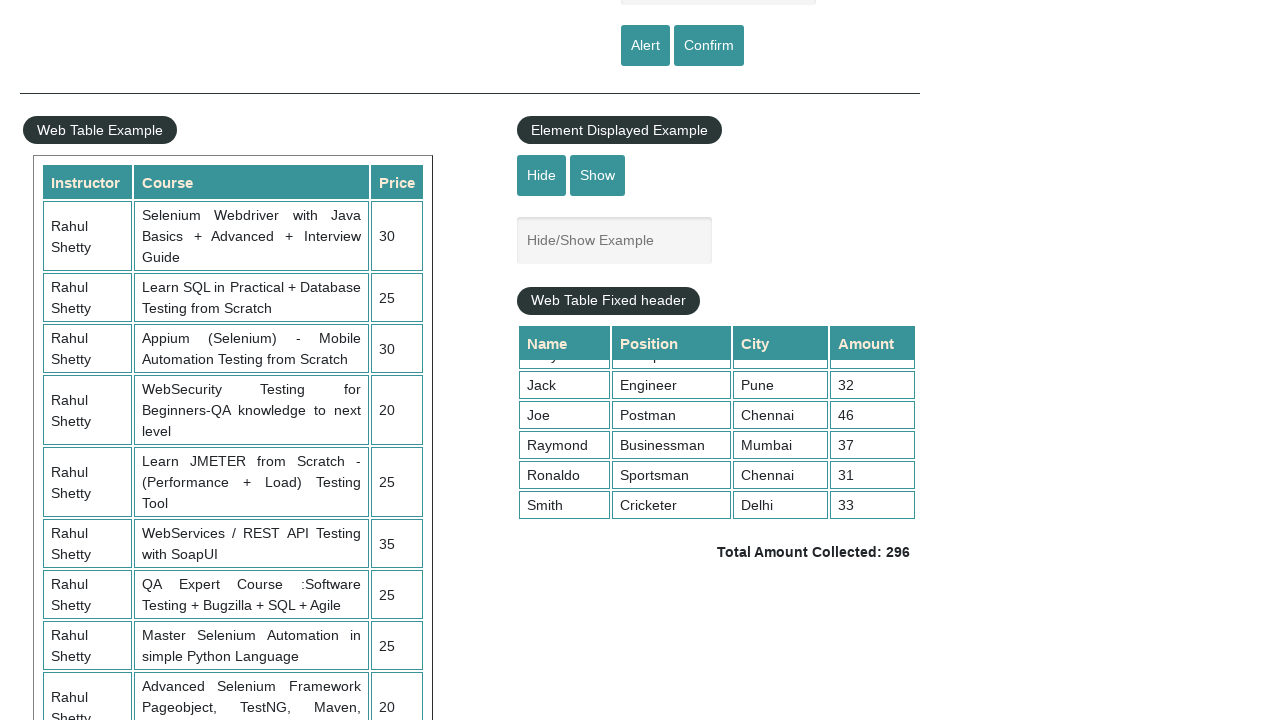